Tests handling an unexpected alert on page load, then fills out a simple form with first name and last name fields and submits it.

Starting URL: http://only-testing-blog.blogspot.com/2014/06/alert_6.html

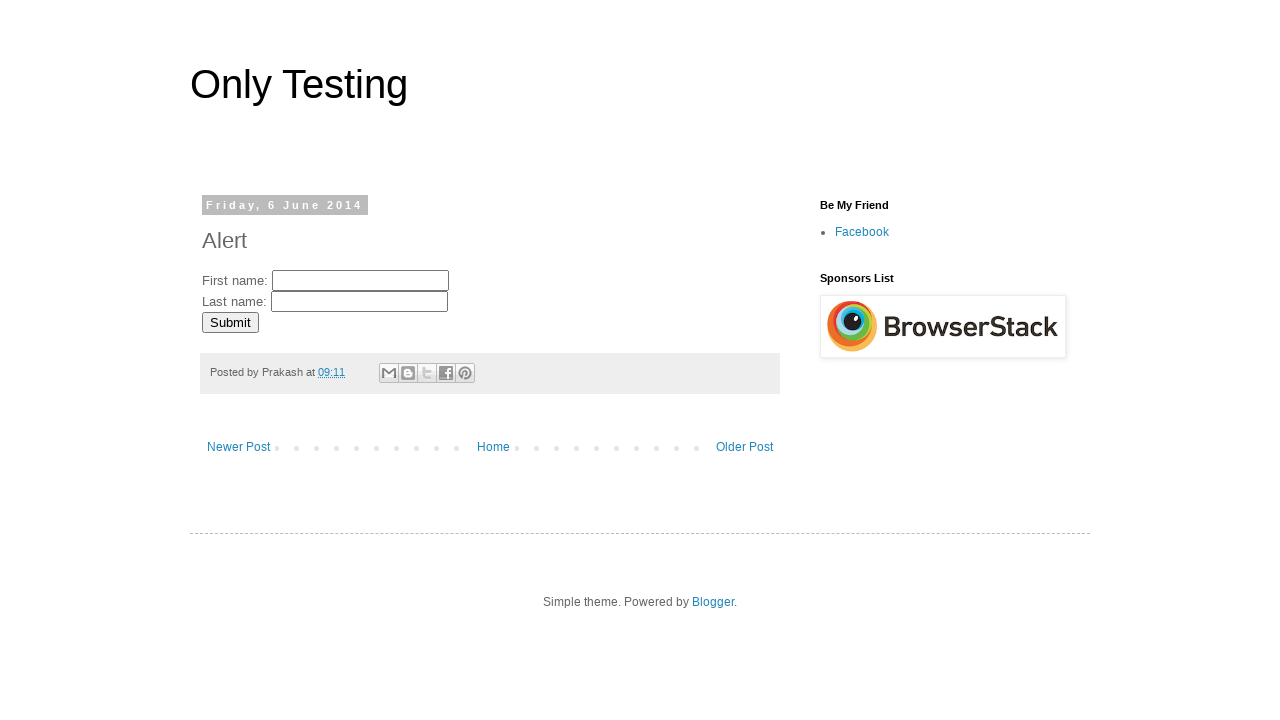

Set up dialog handler to dismiss unexpected alerts
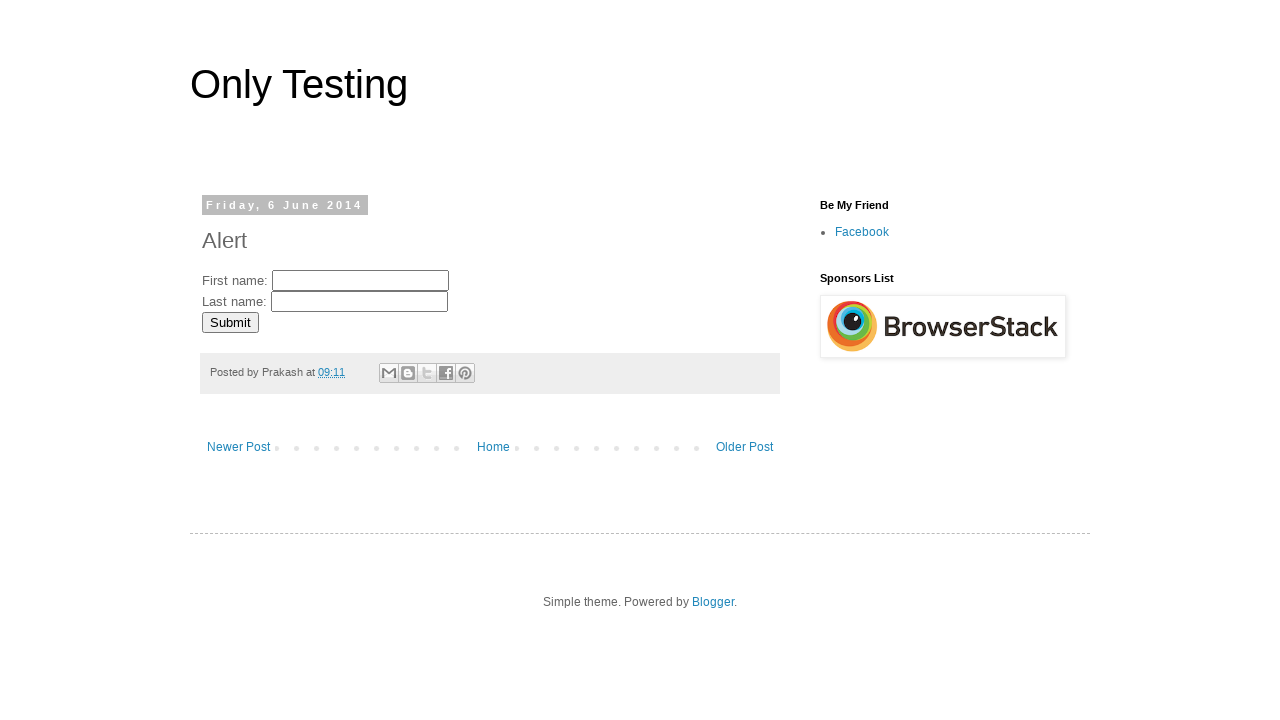

Page loaded and DOM content ready
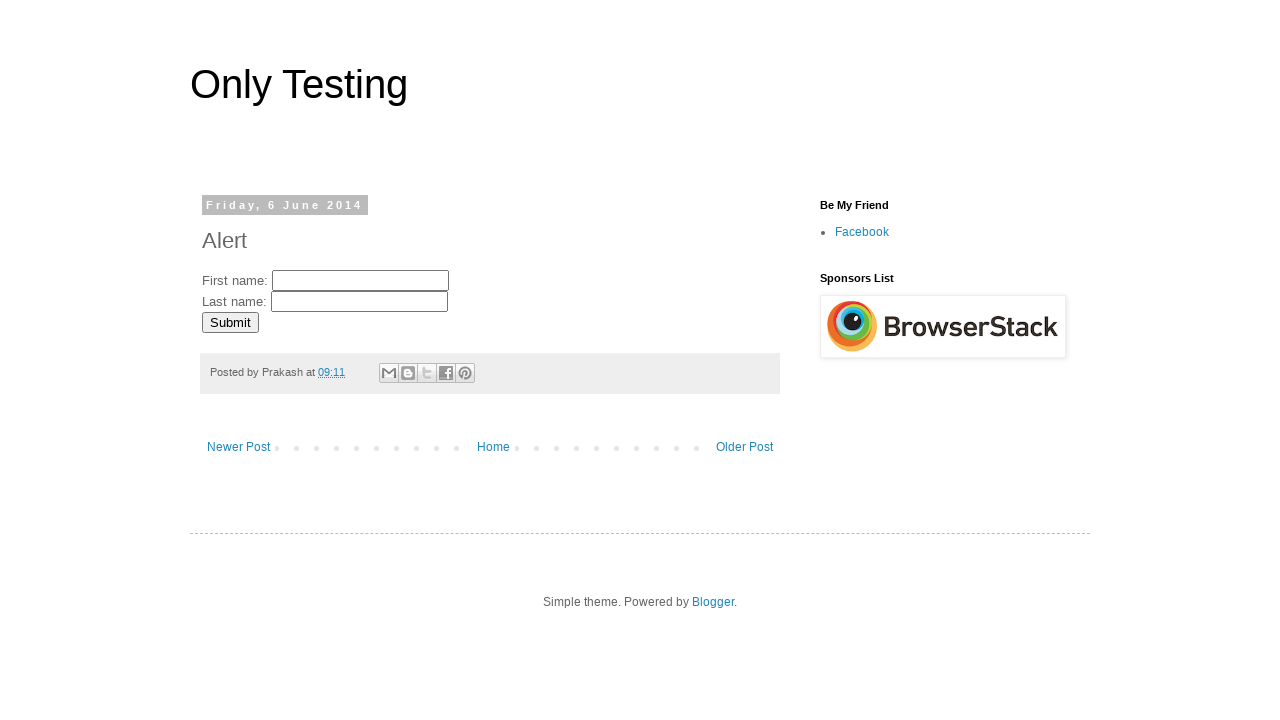

Filled first name field with 'Abhi' on input[name='fname']
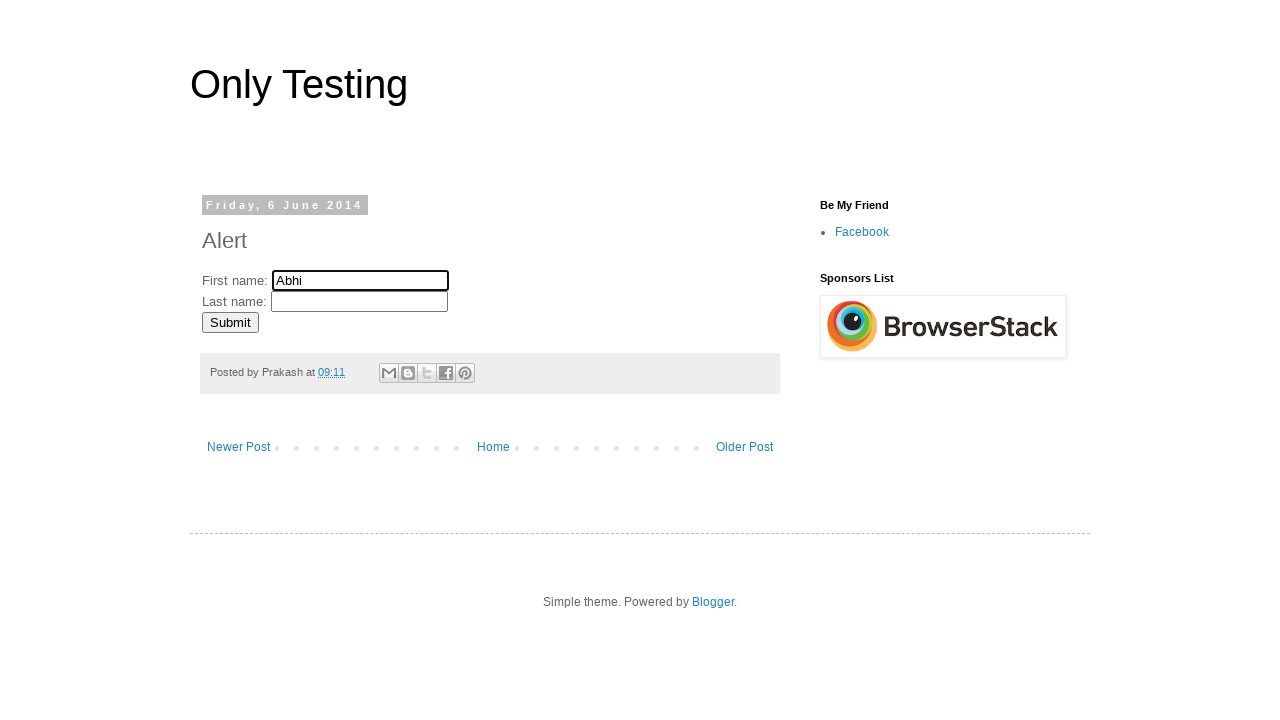

Filled last name field with 'Dixit' on input[name='lname']
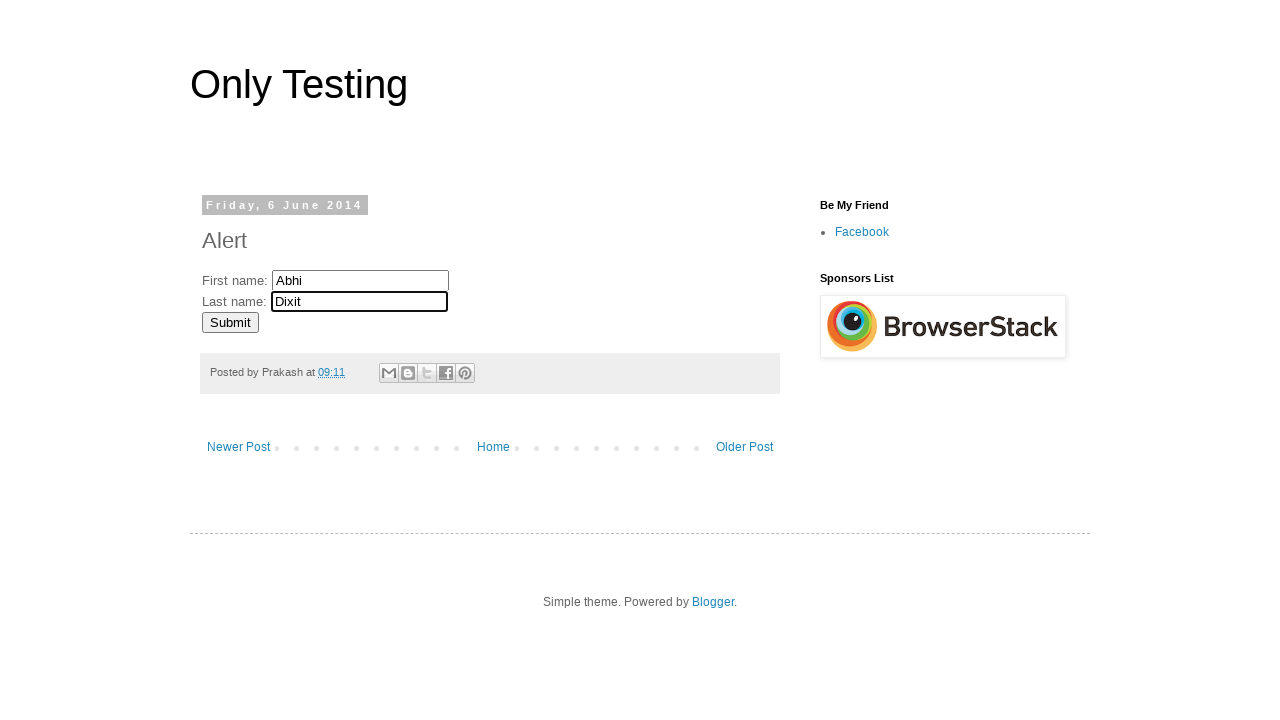

Clicked submit button to submit form at (230, 322) on input[type='submit']
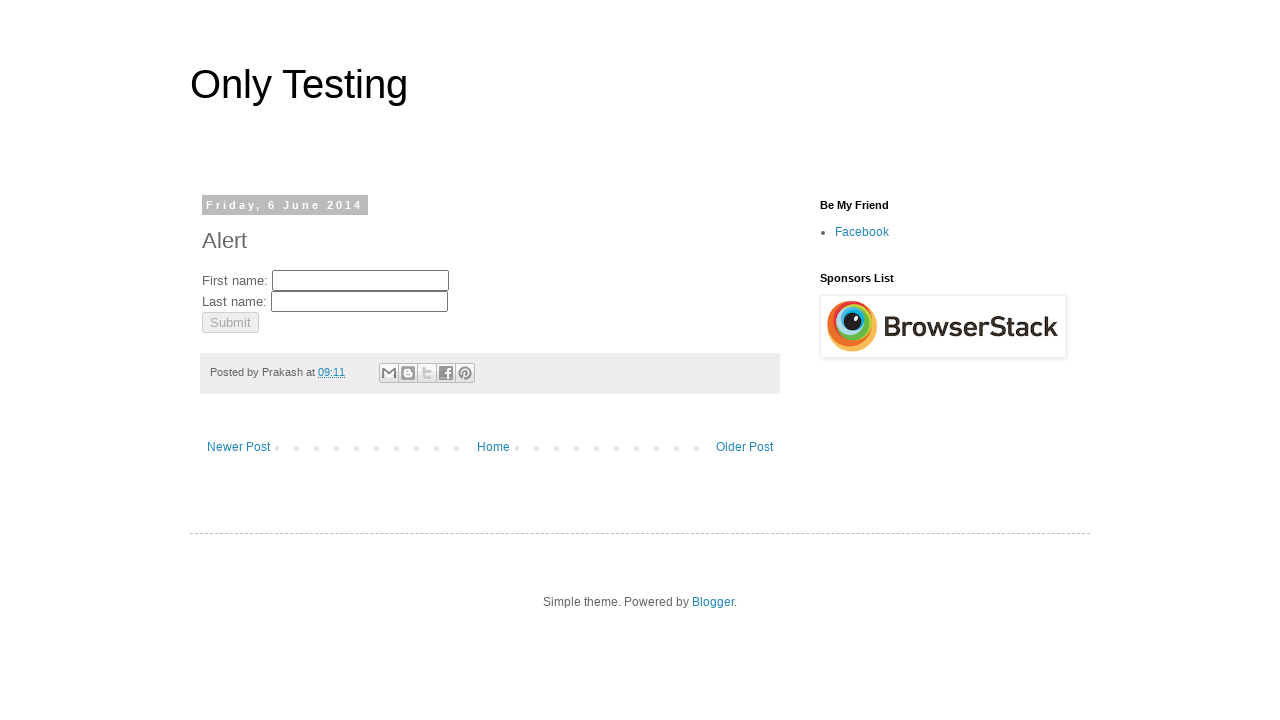

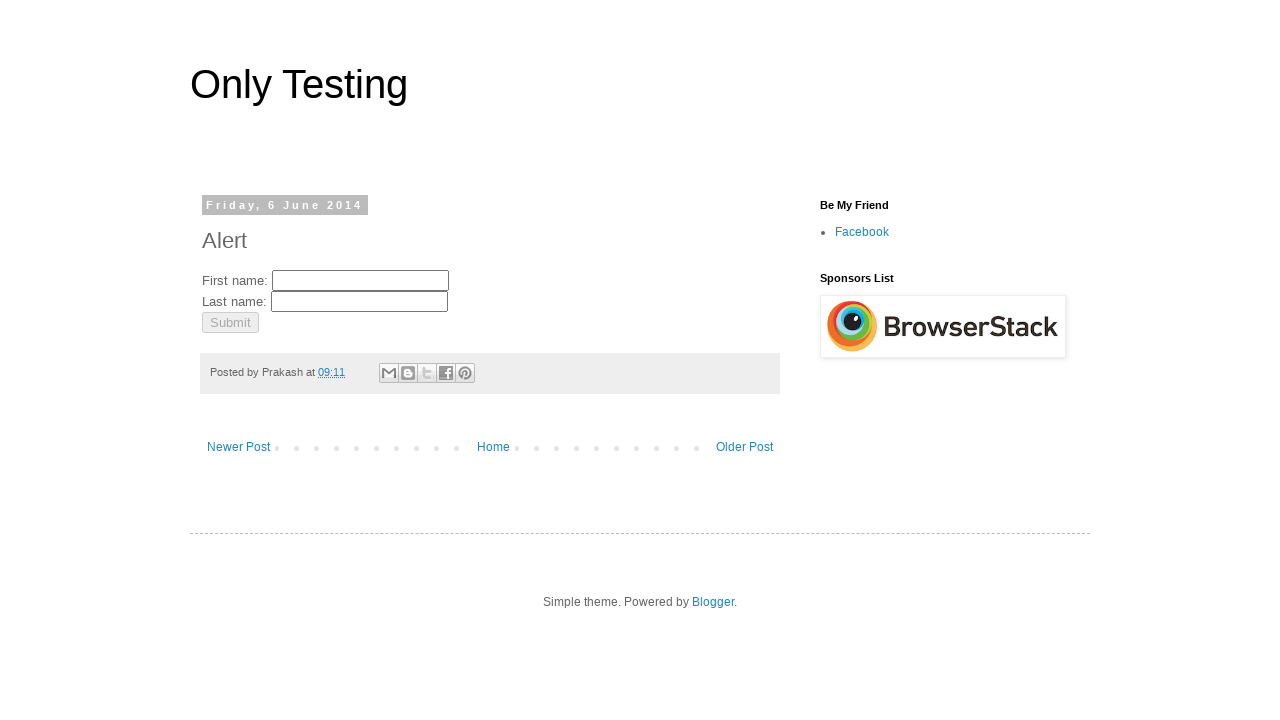